Tests filling out a form with first name, last name, job title, selecting a radio button, and submitting the form

Starting URL: http://formy-project.herokuapp.com/form

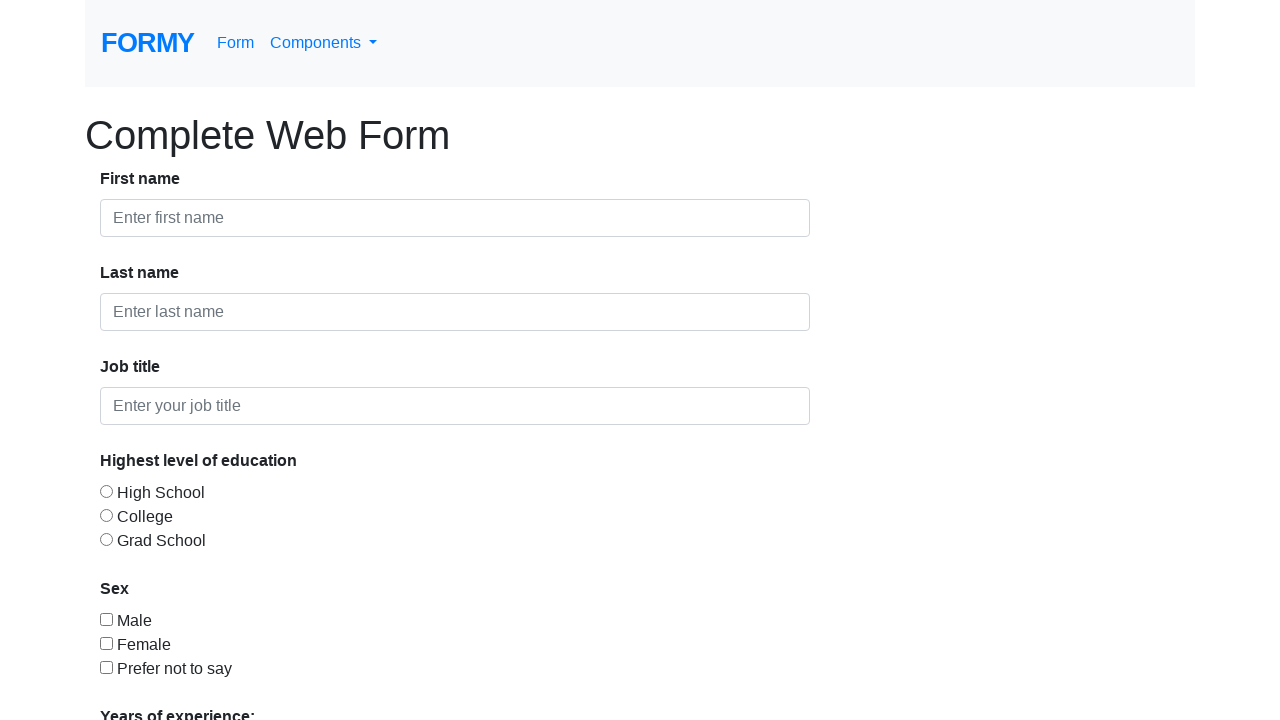

Filled first name field with 'Omar' on #first-name
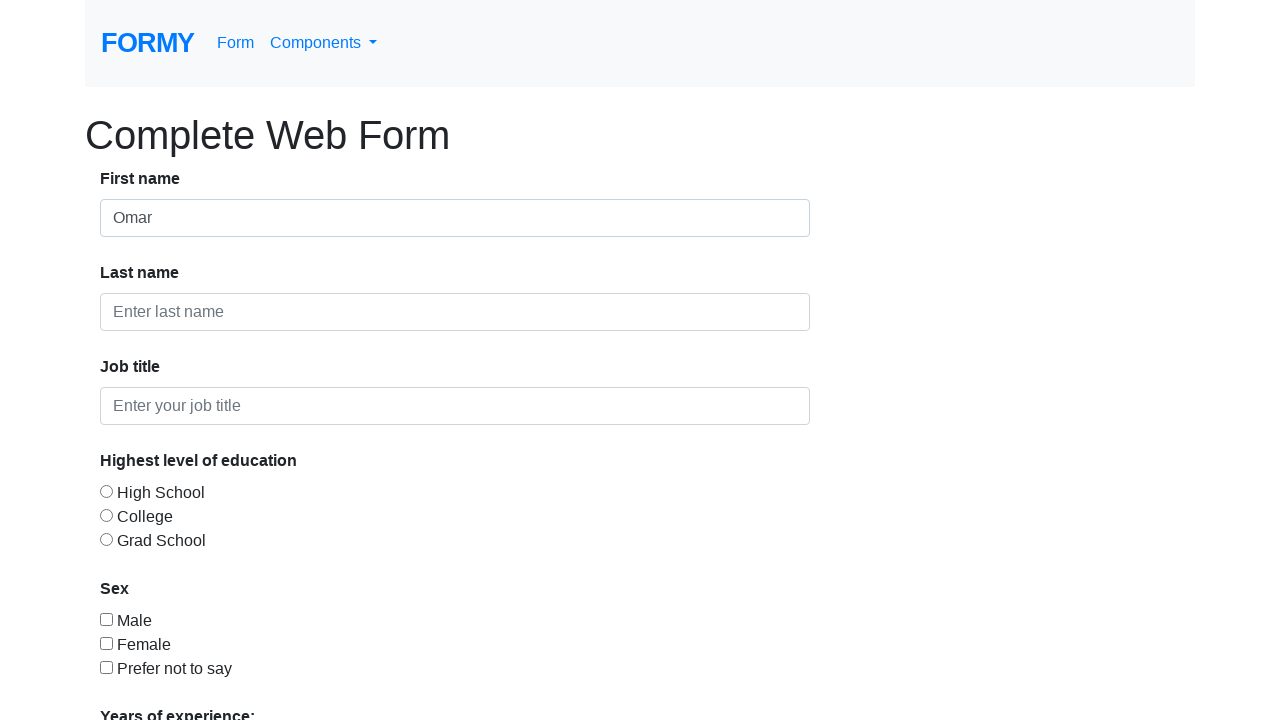

Filled last name field with 'Elkayal' on #last-name
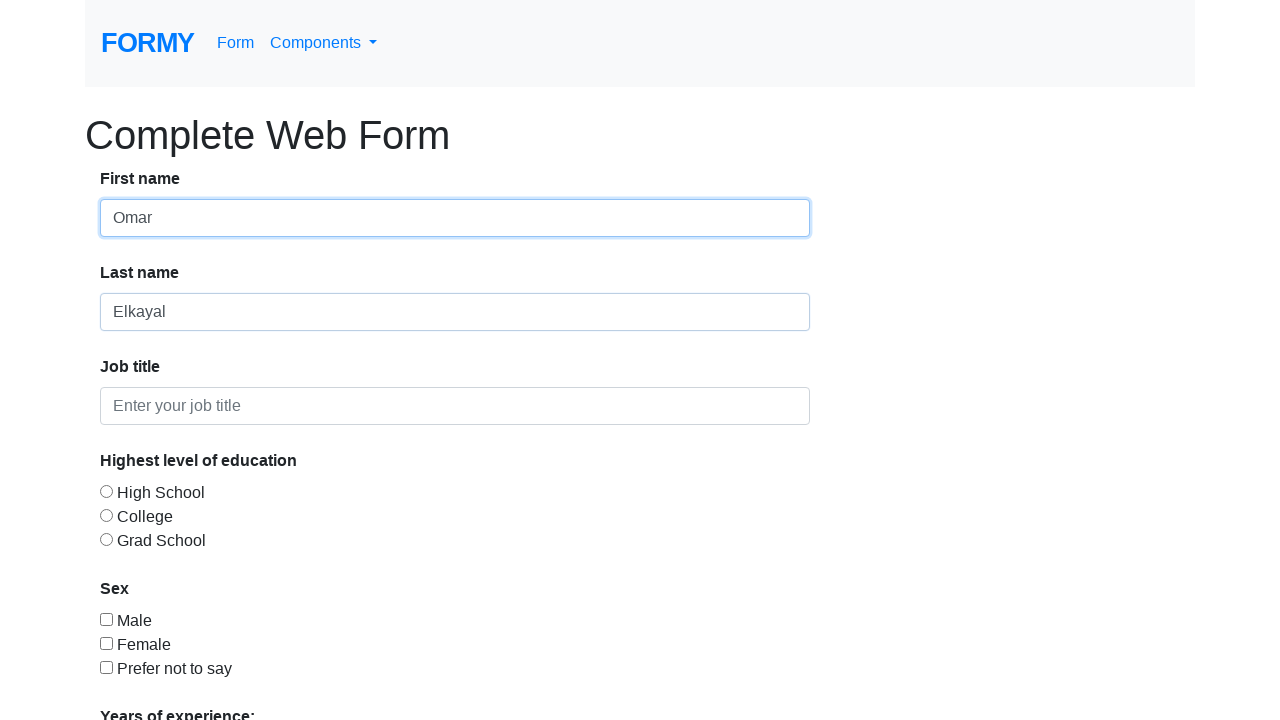

Filled job title field with 'Engineer' on #job-title
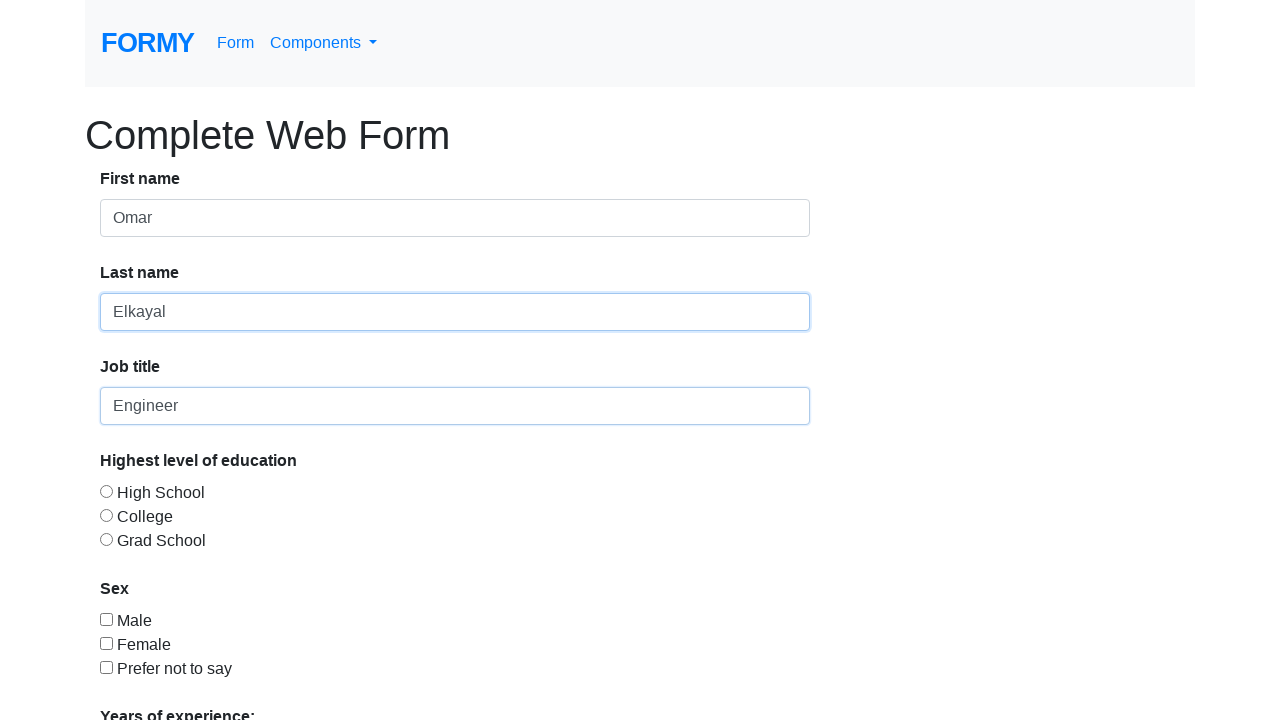

Clicked on first name field at (455, 218) on #first-name
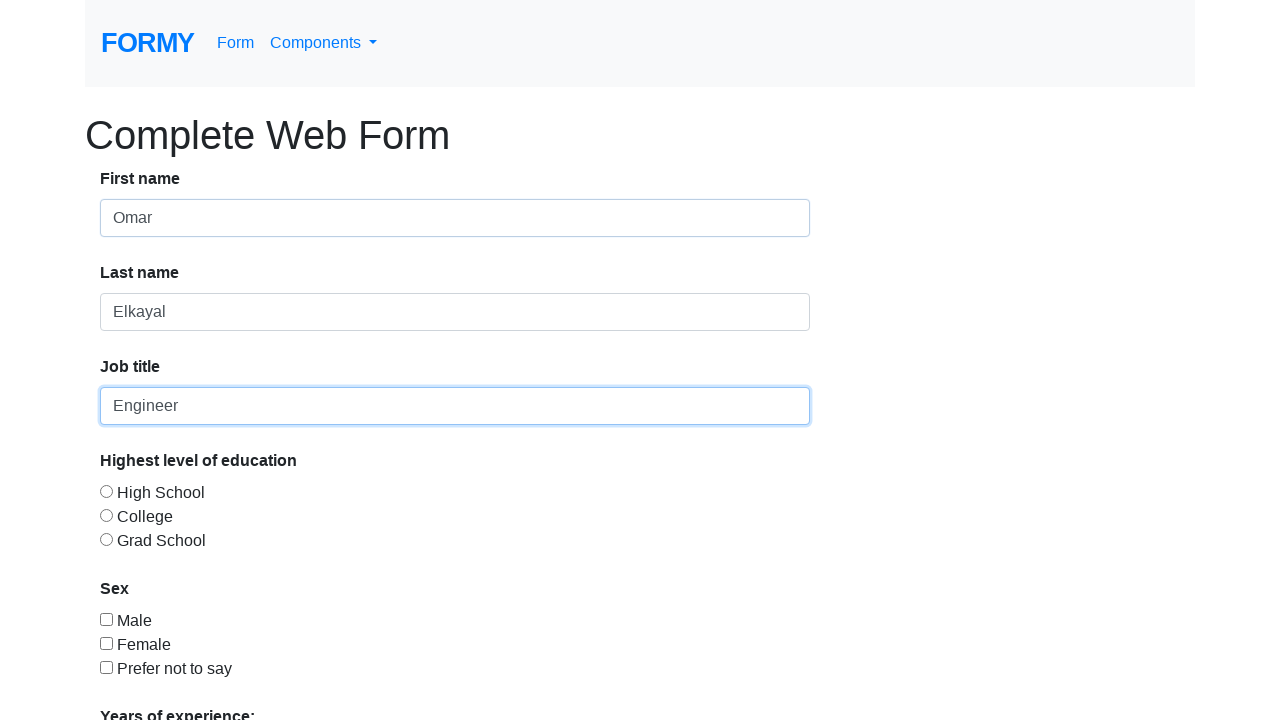

Clicked on last name field at (455, 312) on #last-name
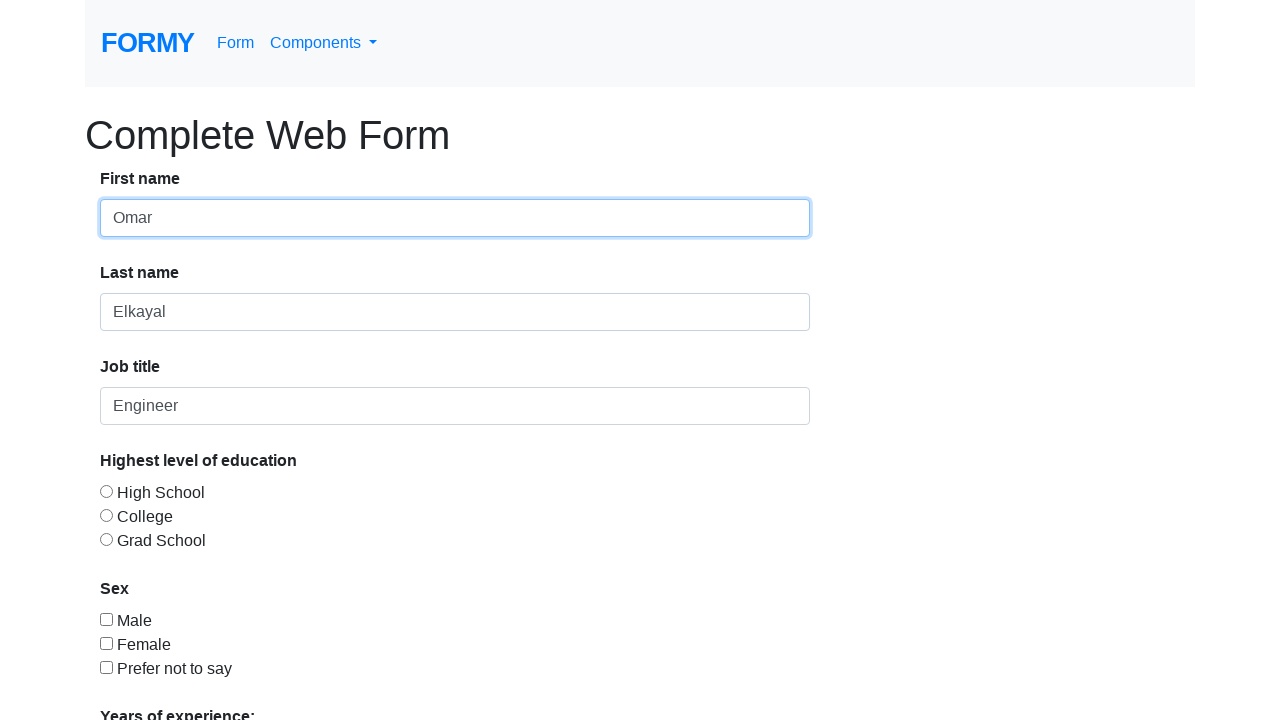

Clicked on job title field at (455, 406) on #job-title
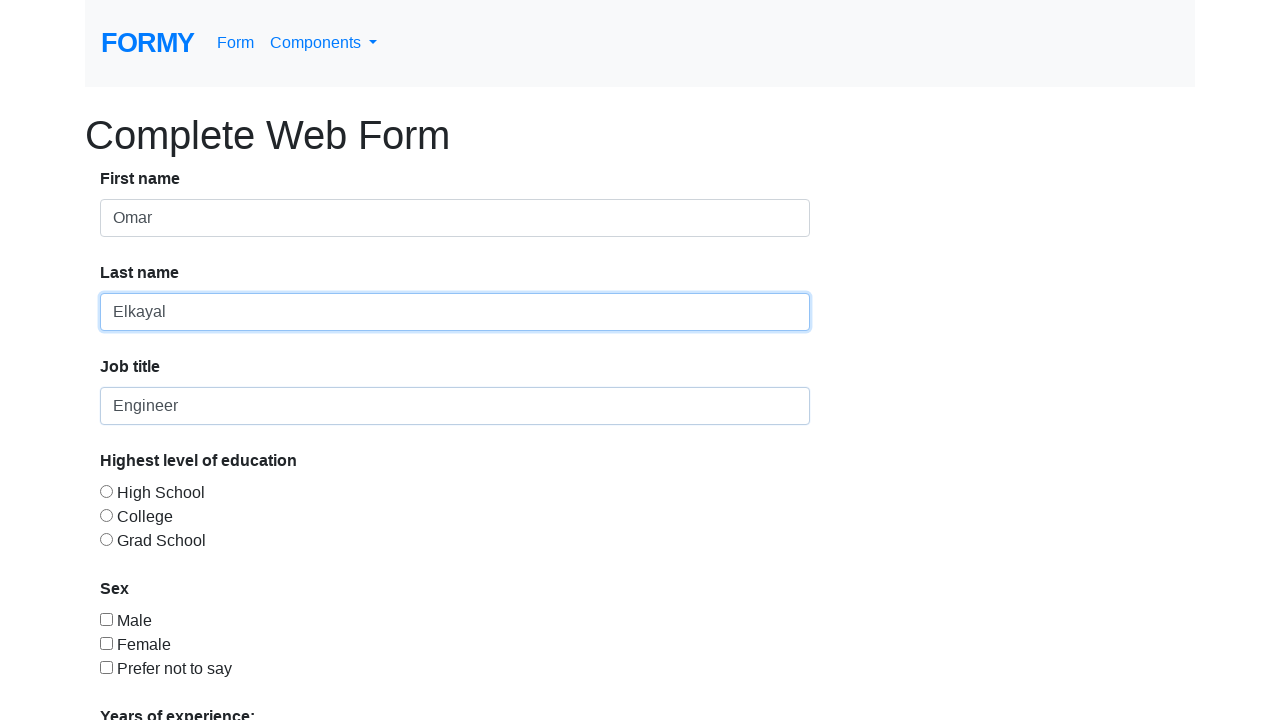

Selected radio button option 2 at (106, 515) on #radio-button-2
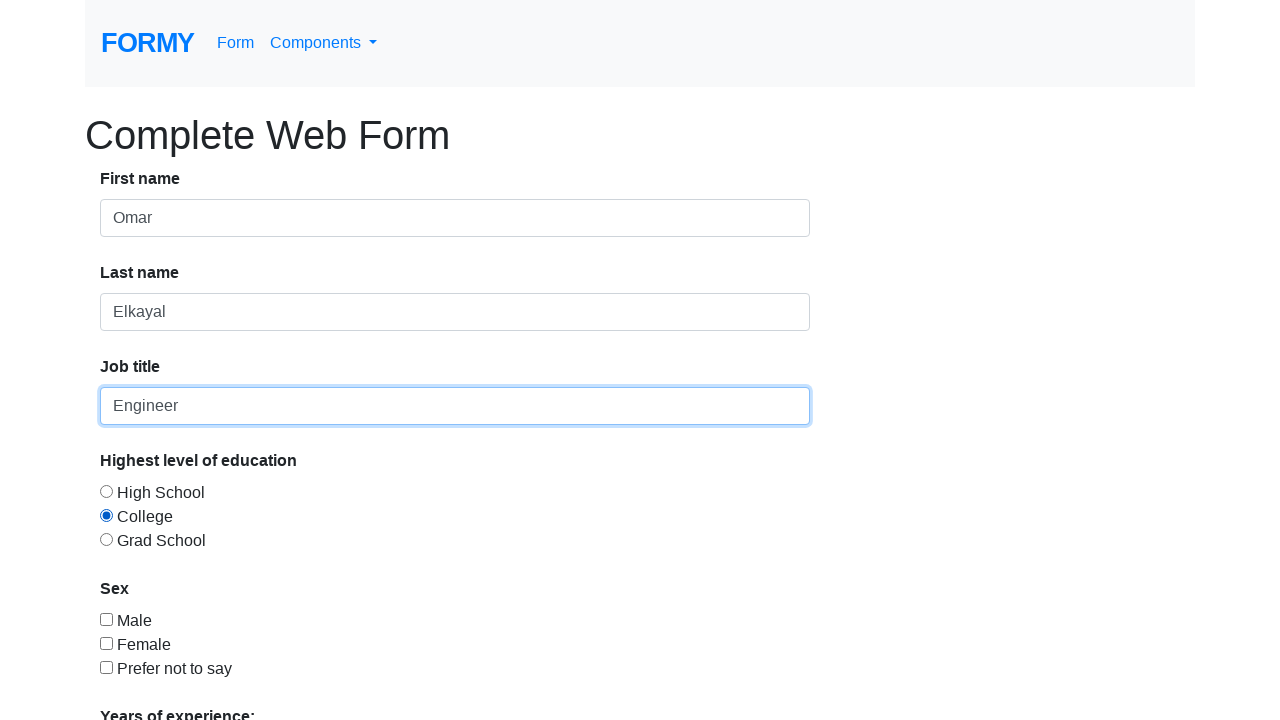

Clicked submit button to submit the form at (148, 680) on xpath=/html/body/div/form/div/div[8]/a
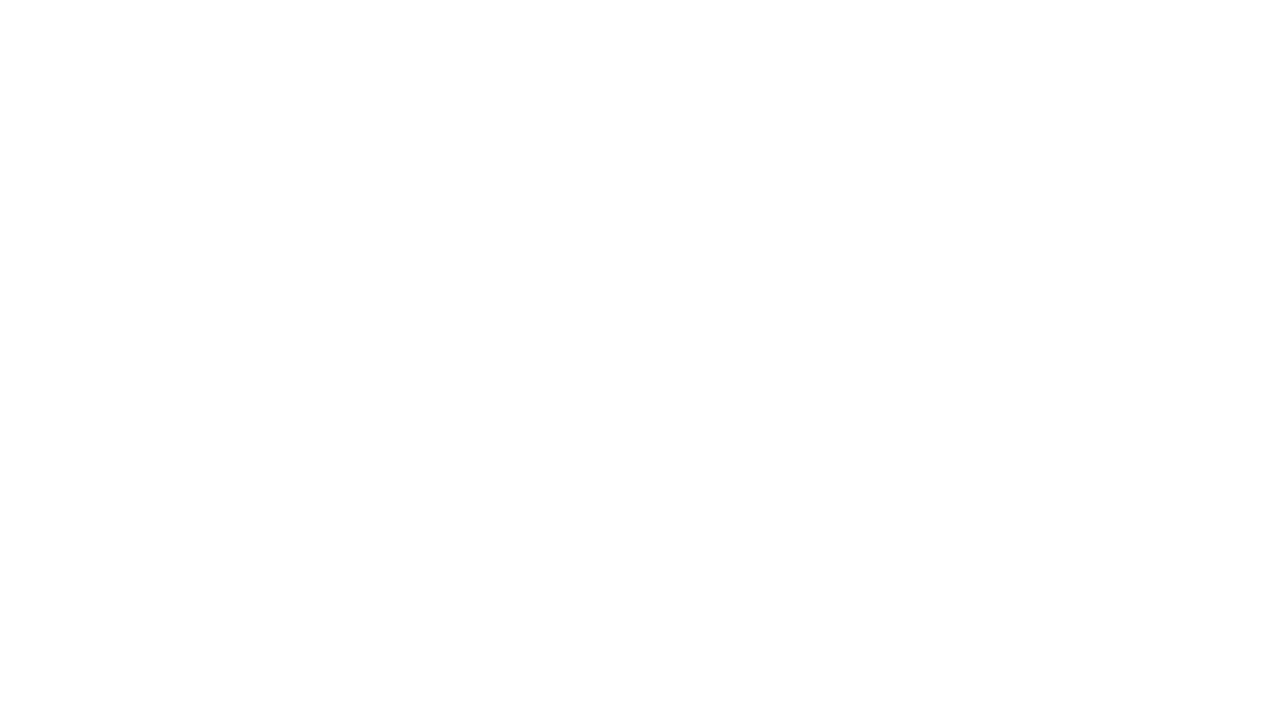

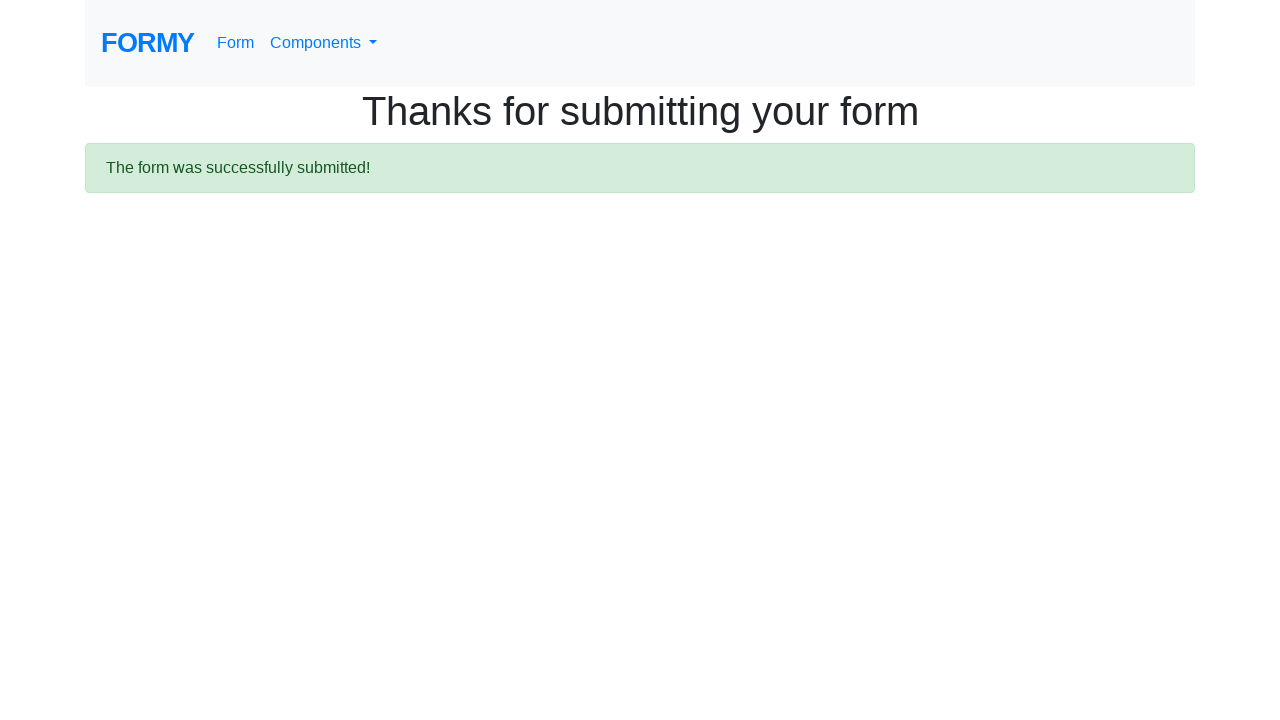